Tests drag and drop functionality on jQuery UI demo page by dragging an element and dropping it onto a target area

Starting URL: https://jqueryui.com/droppable/

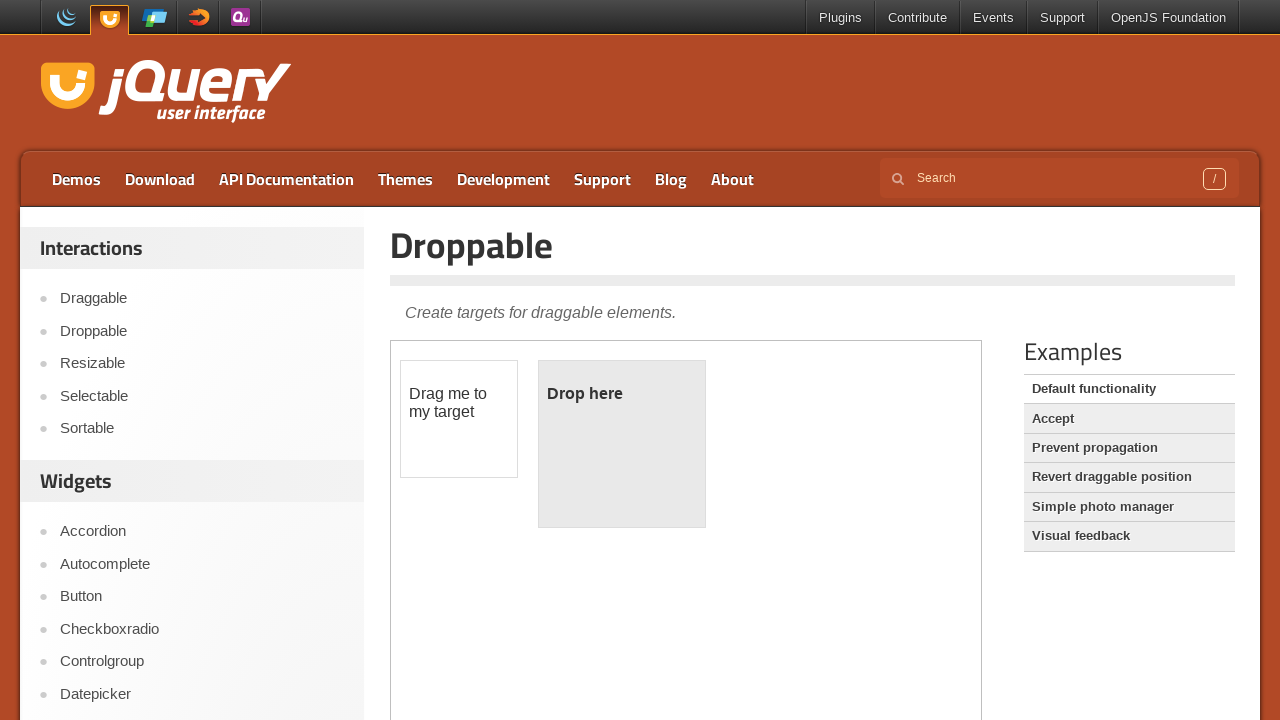

Located and switched to demo iframe
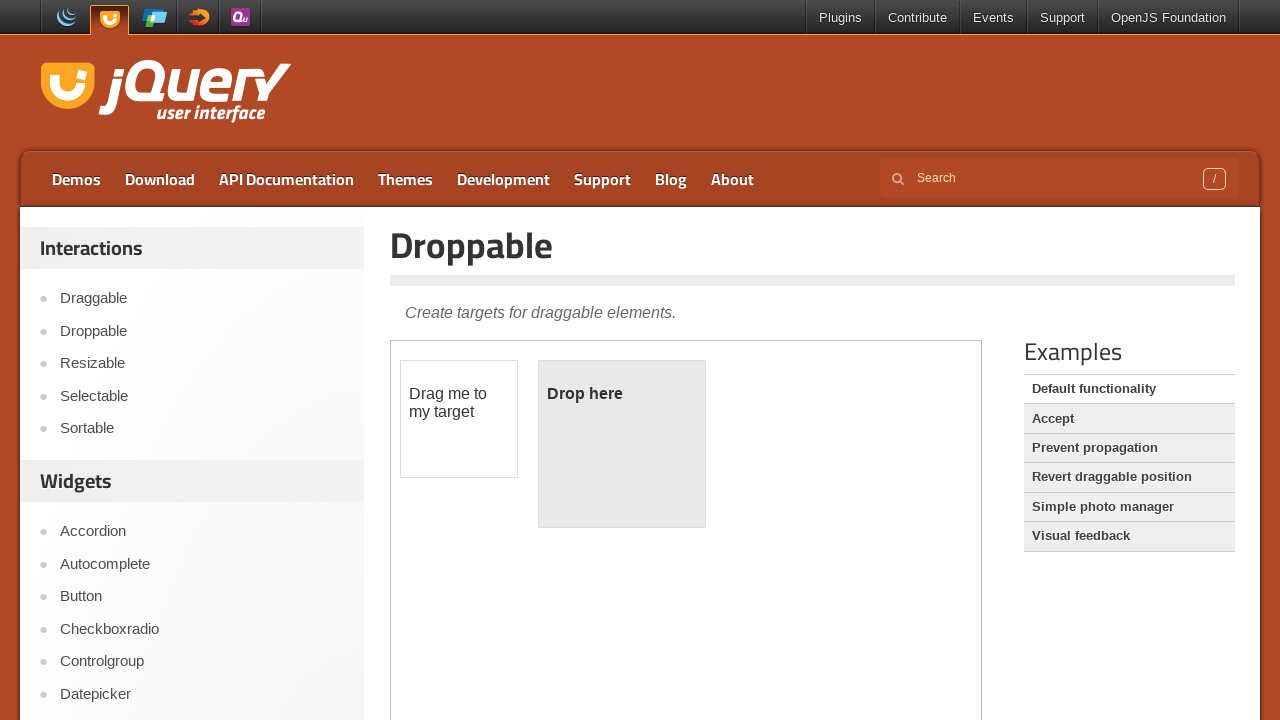

Located draggable element with ID 'draggable'
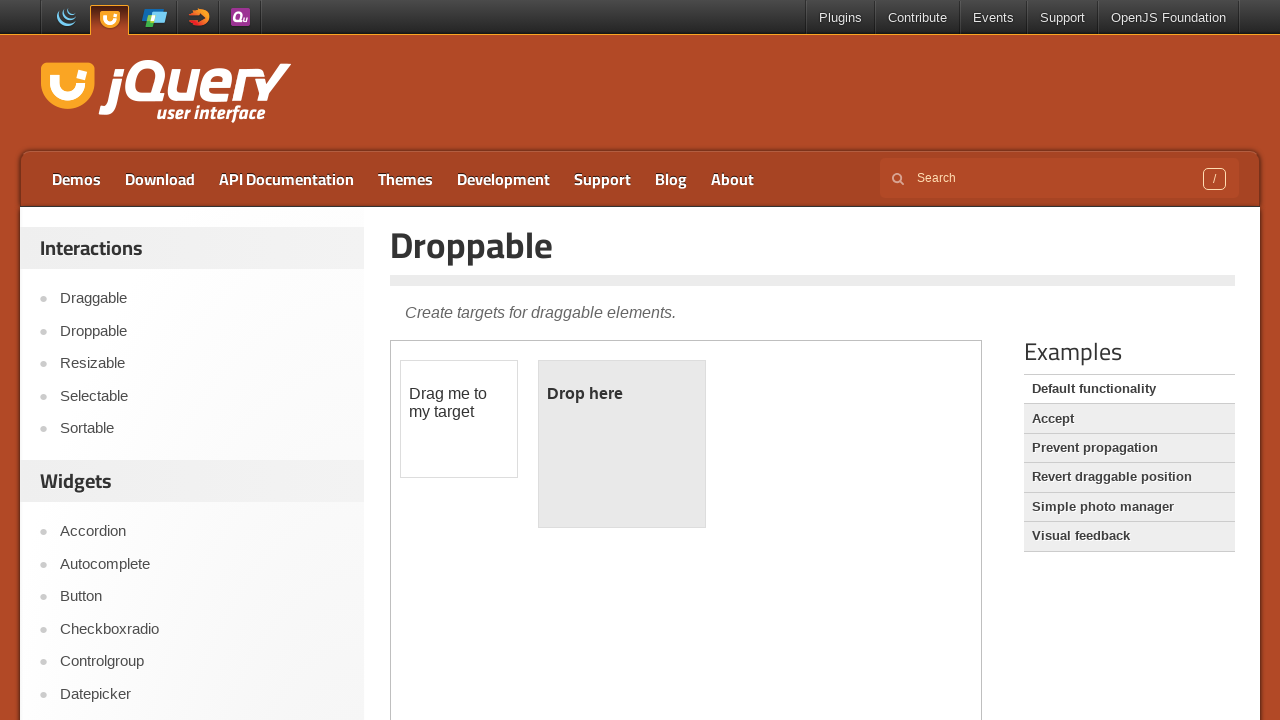

Located droppable target element with ID 'droppable'
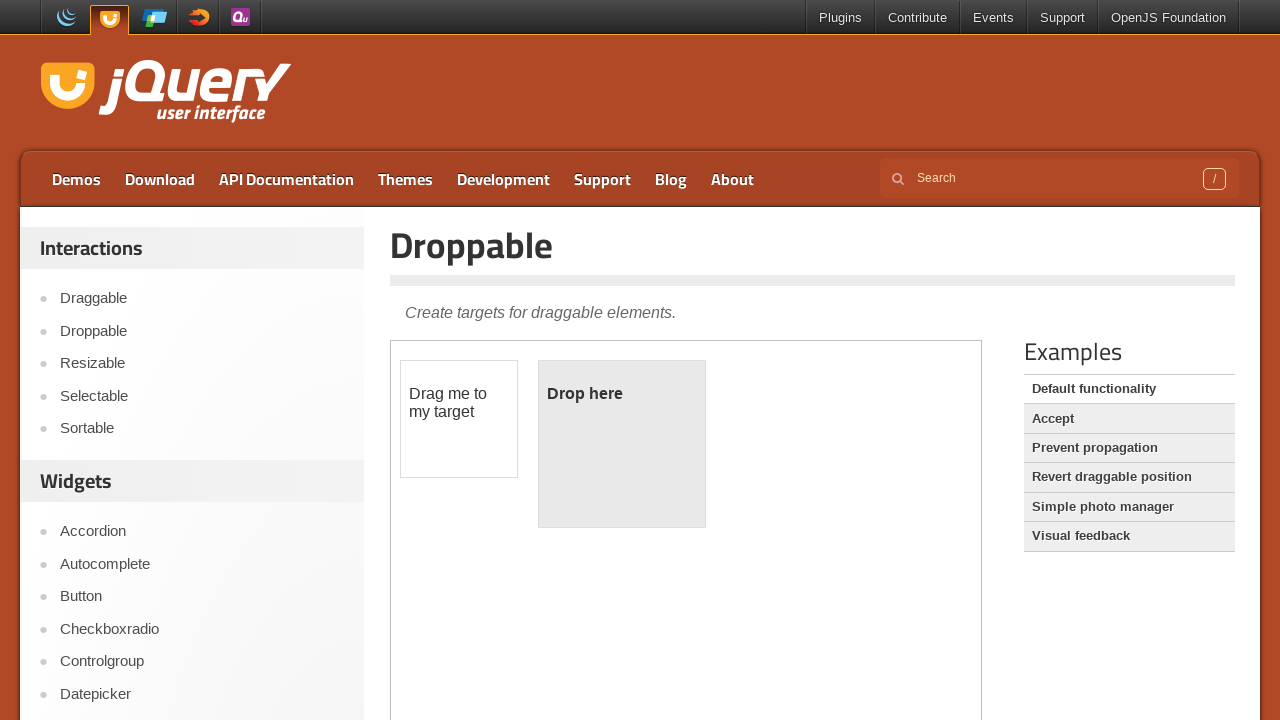

Dragged draggable element onto droppable target at (622, 444)
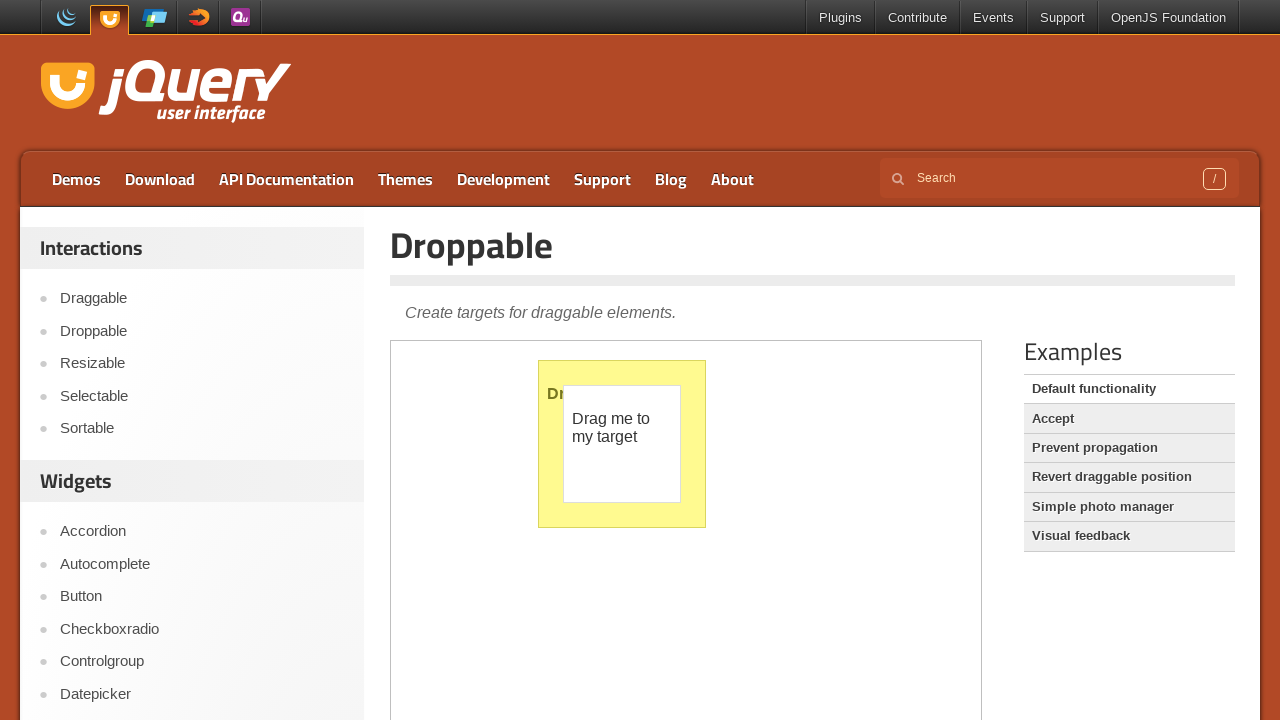

Verified successful drop - 'Dropped!' text found in droppable element
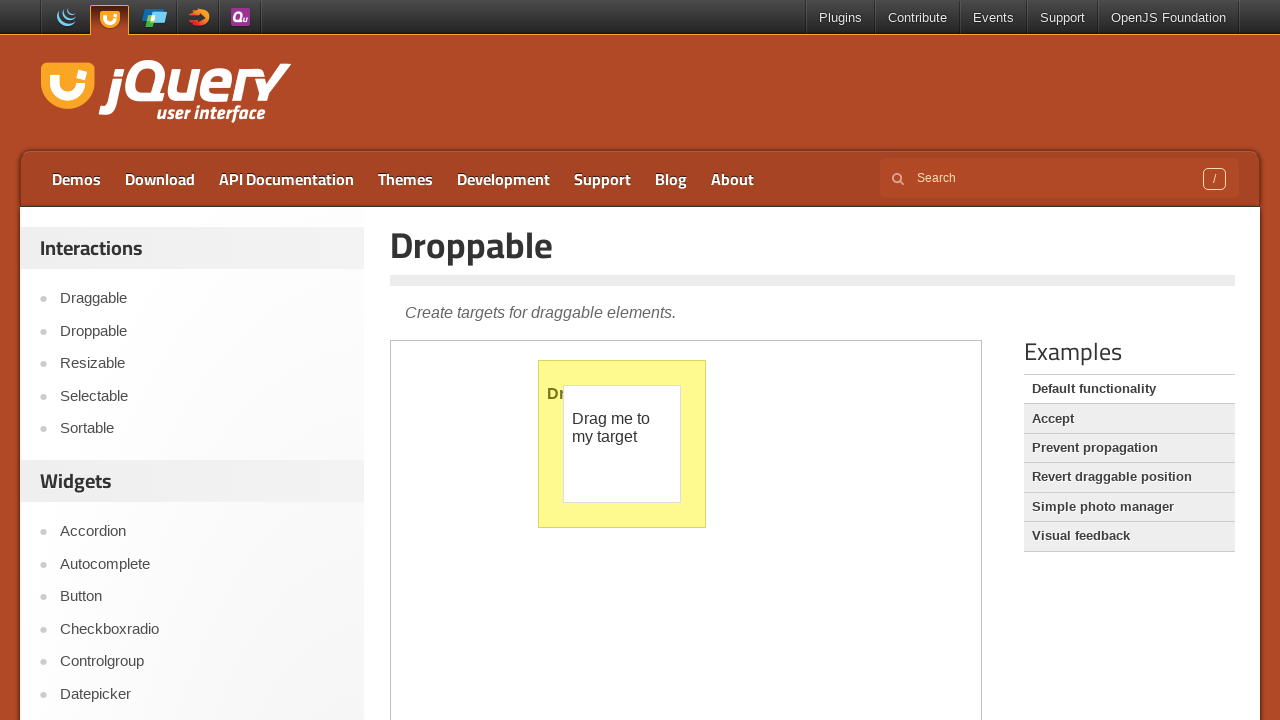

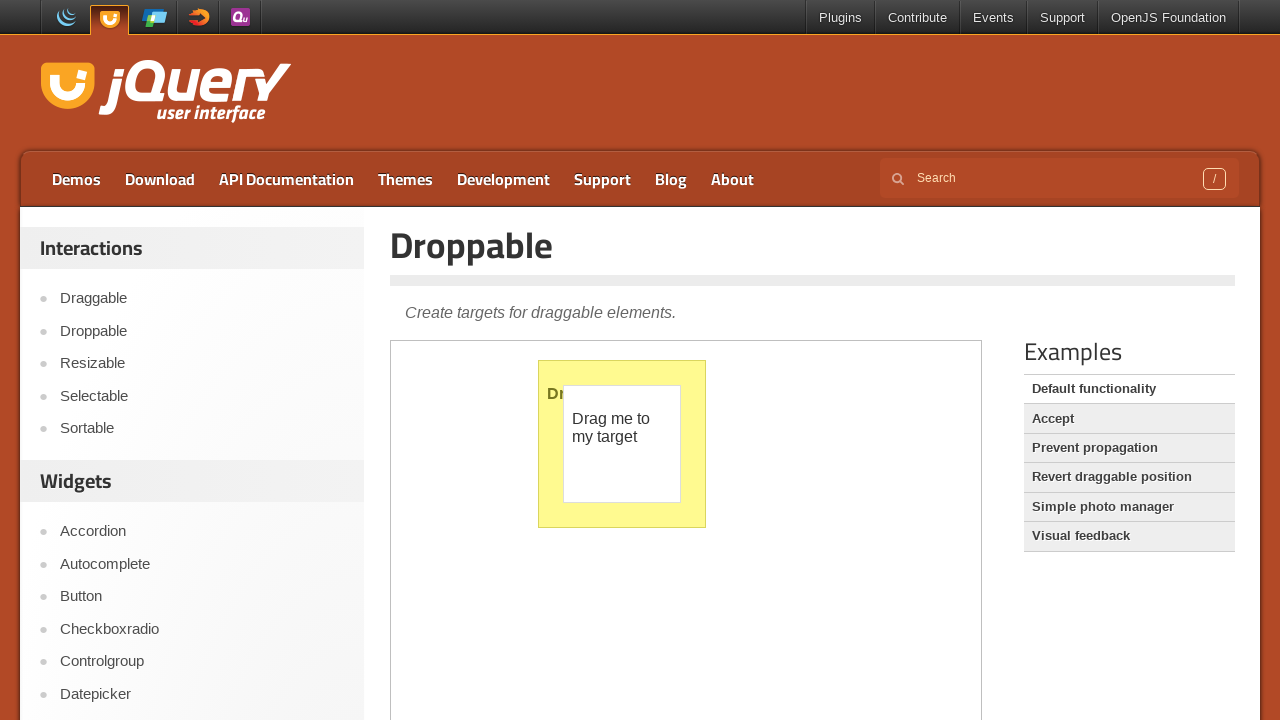